Tests navigation to Multiple Windows page and verifies the header text

Starting URL: http://the-internet.herokuapp.com/

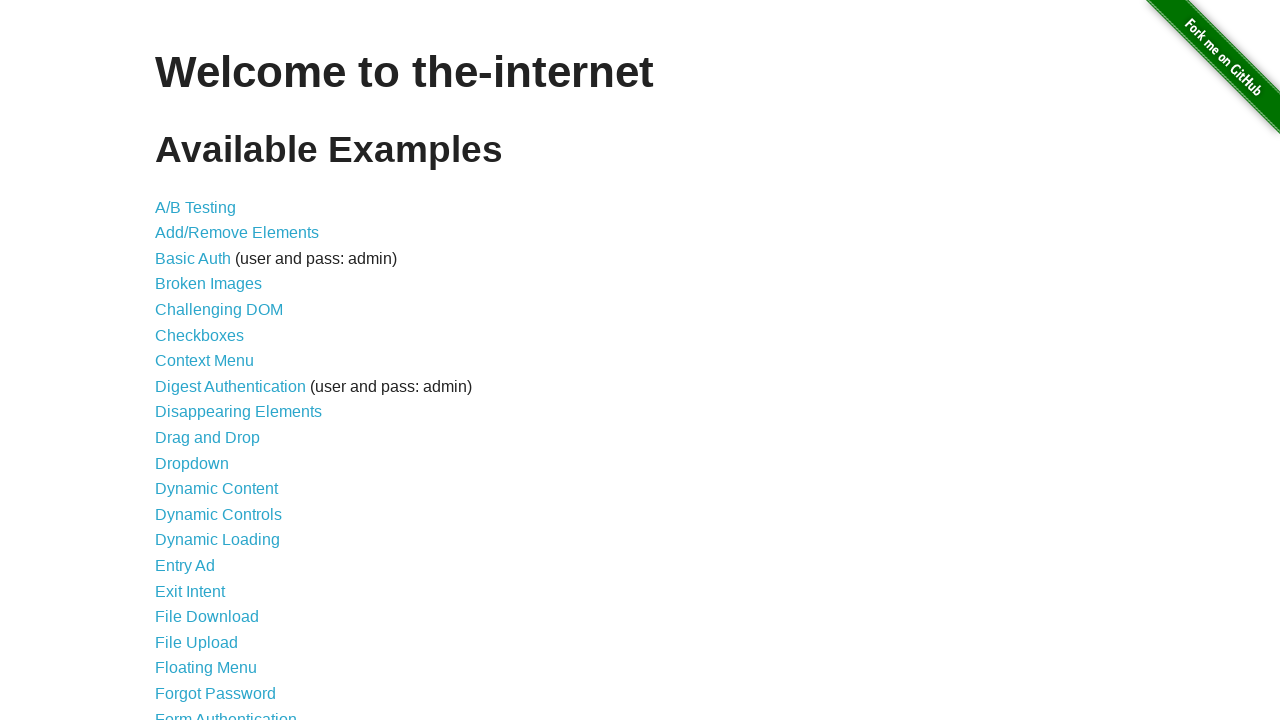

Clicked on Multiple Windows link at (218, 369) on xpath=//a[text()='Multiple Windows']
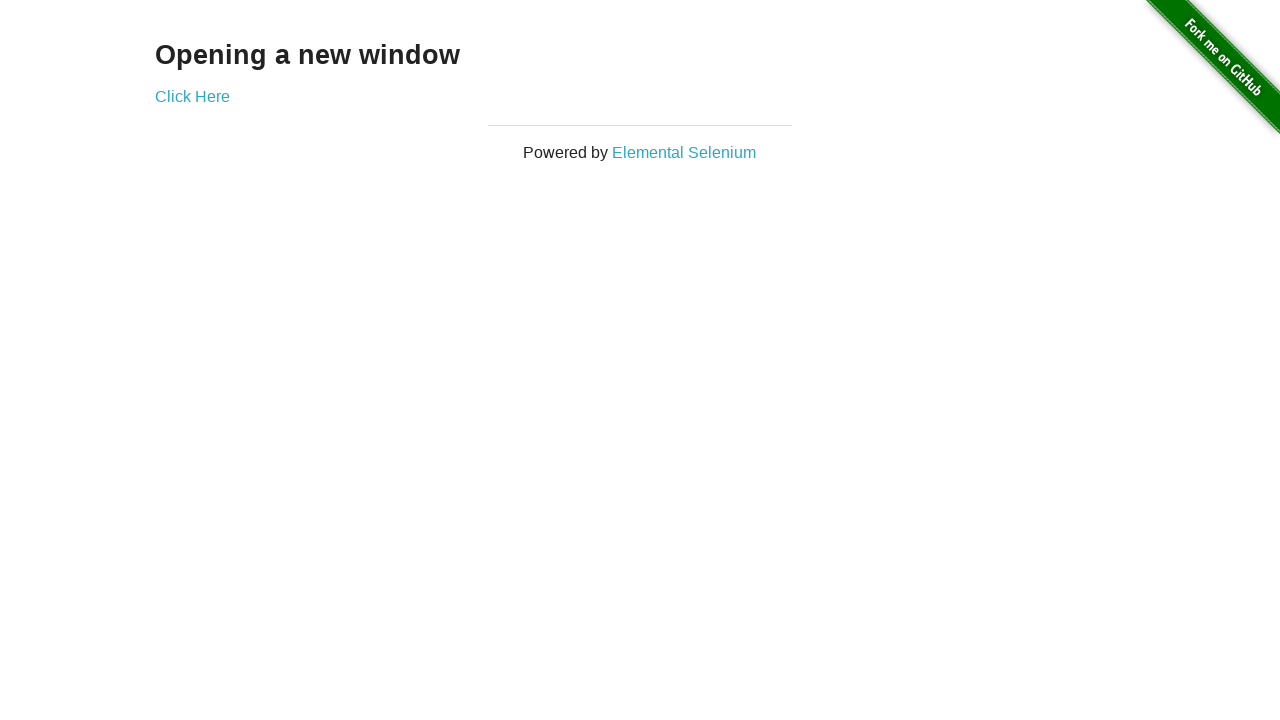

Verified header text is 'Opening a new window'
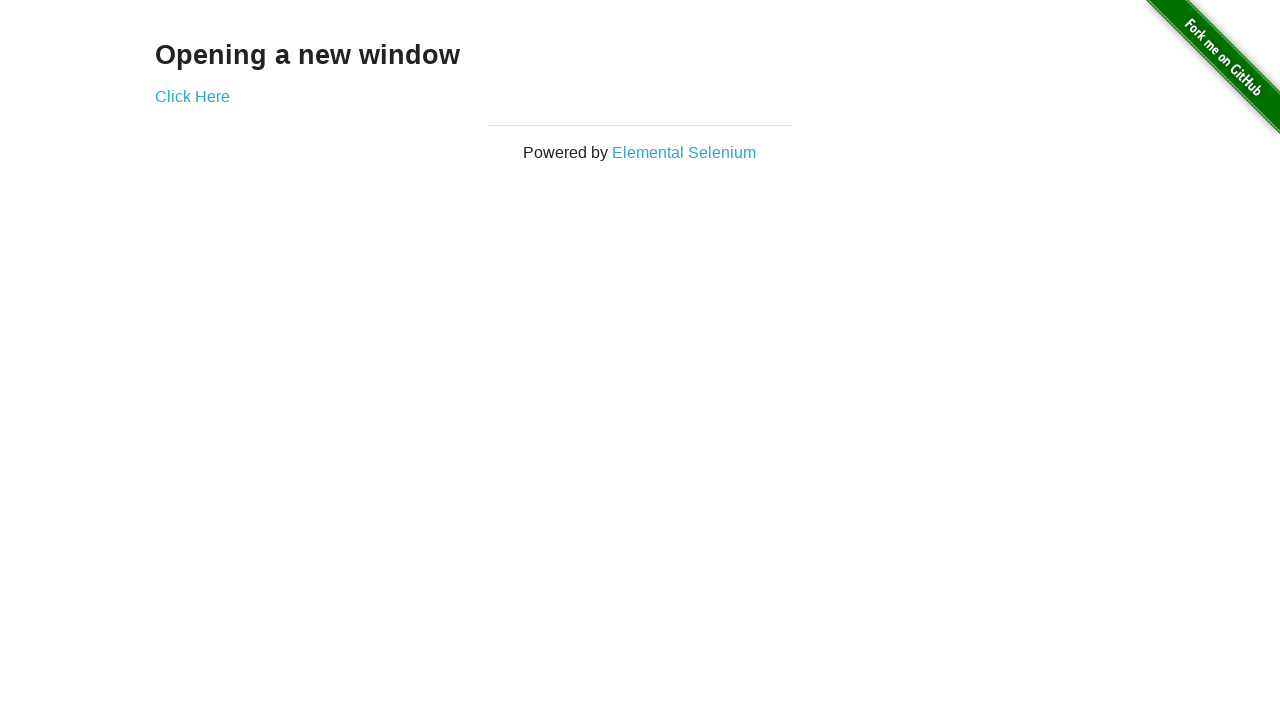

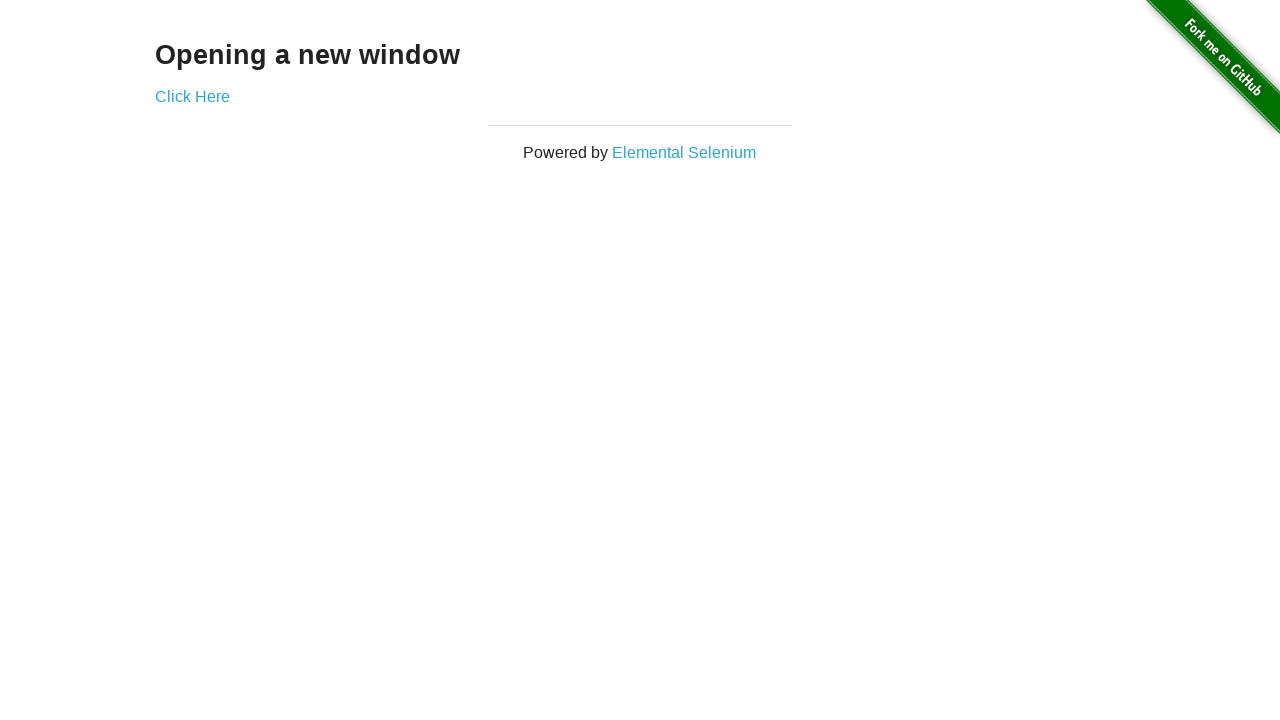